Tests drag and drop functionality by dragging an element onto a droppable target using the dragAndDrop action within an iframe.

Starting URL: https://jqueryui.com/droppable/

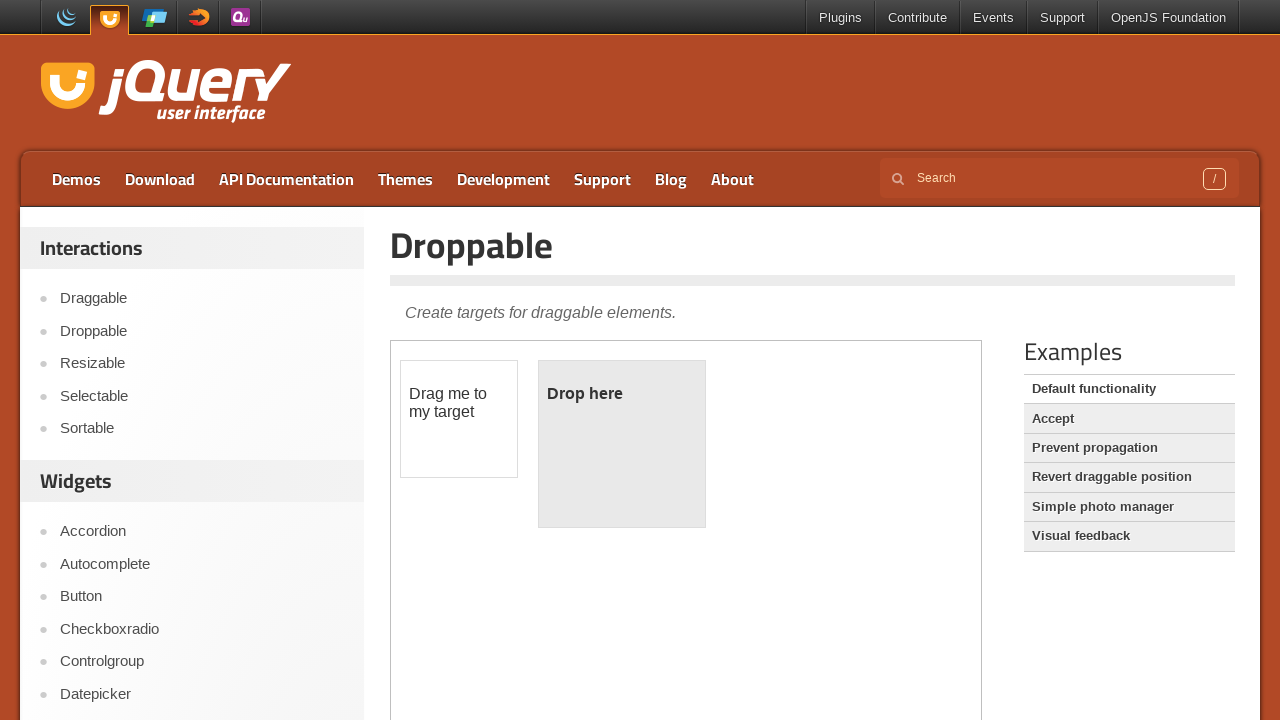

Located iframe containing drag and drop elements
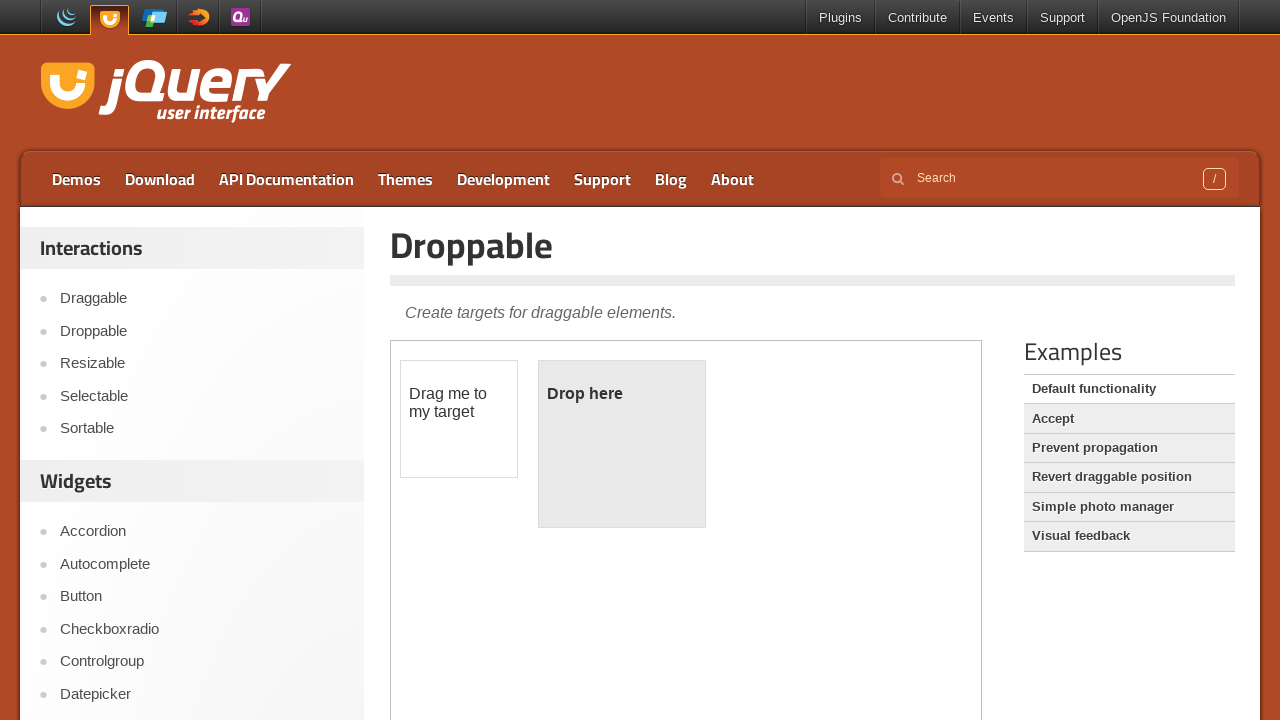

Located draggable element
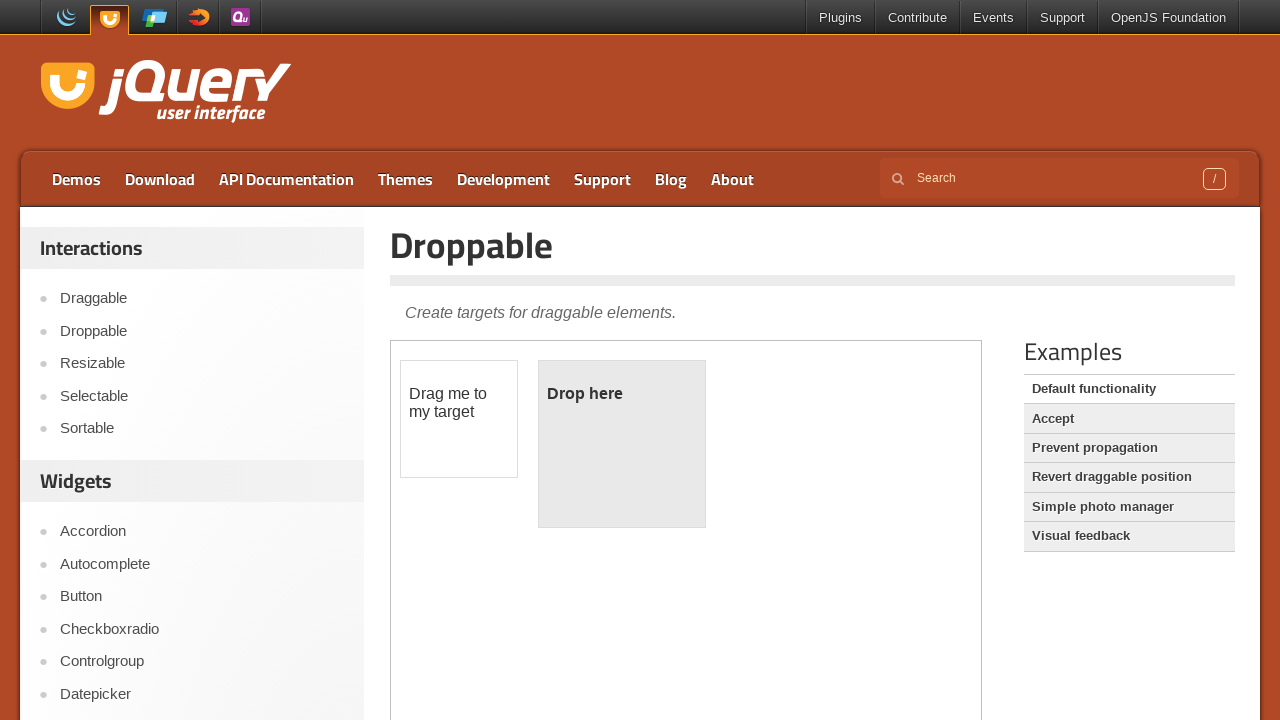

Located droppable target element
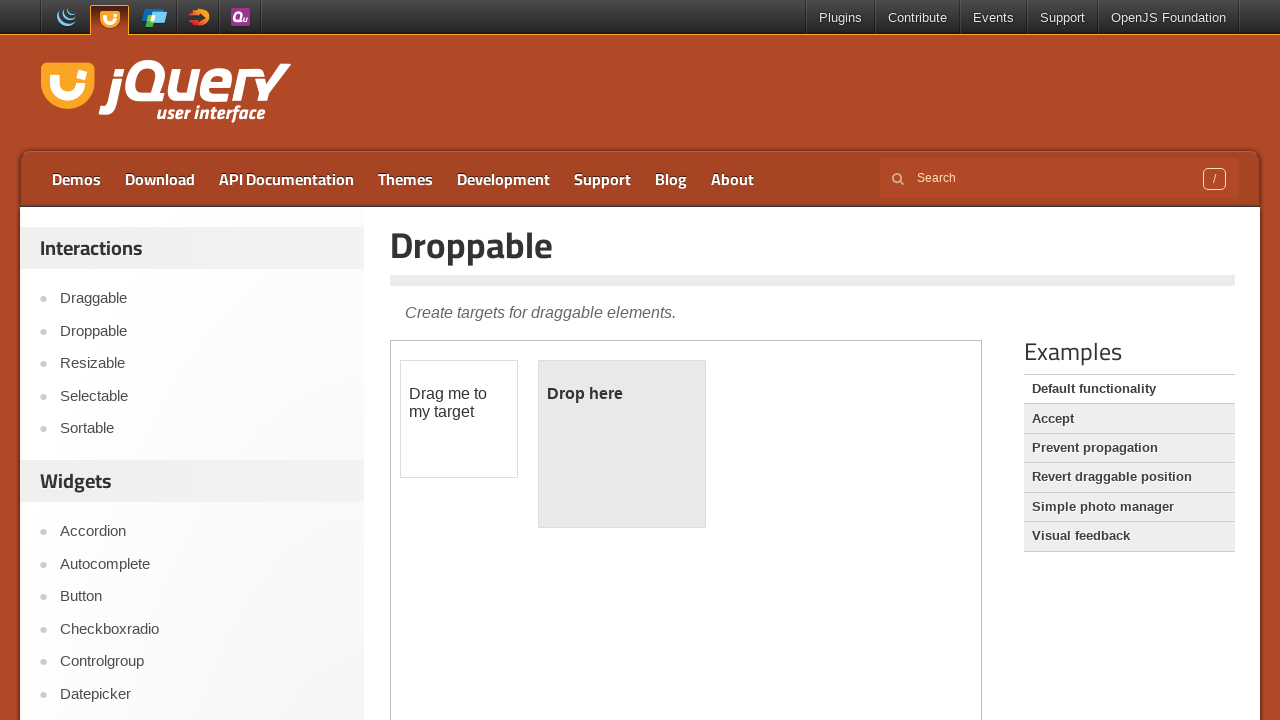

Dragged element onto droppable target at (622, 444)
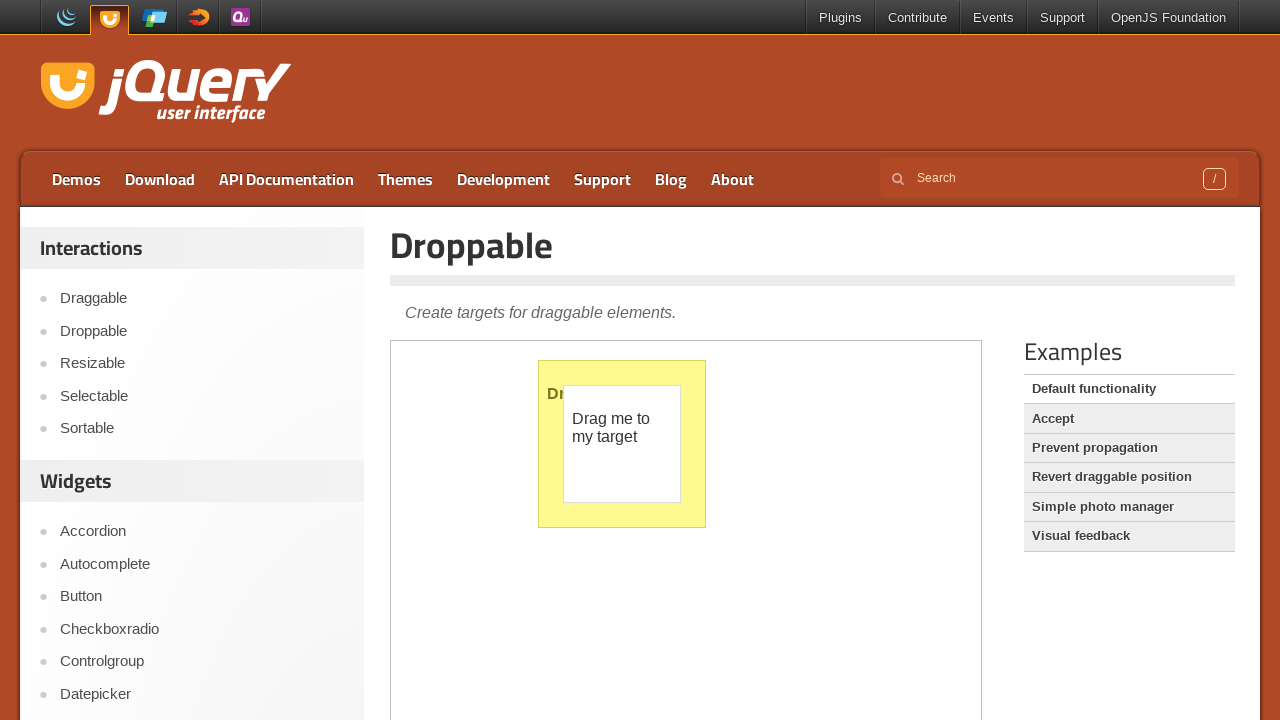

Waited 2 seconds to observe drag and drop result
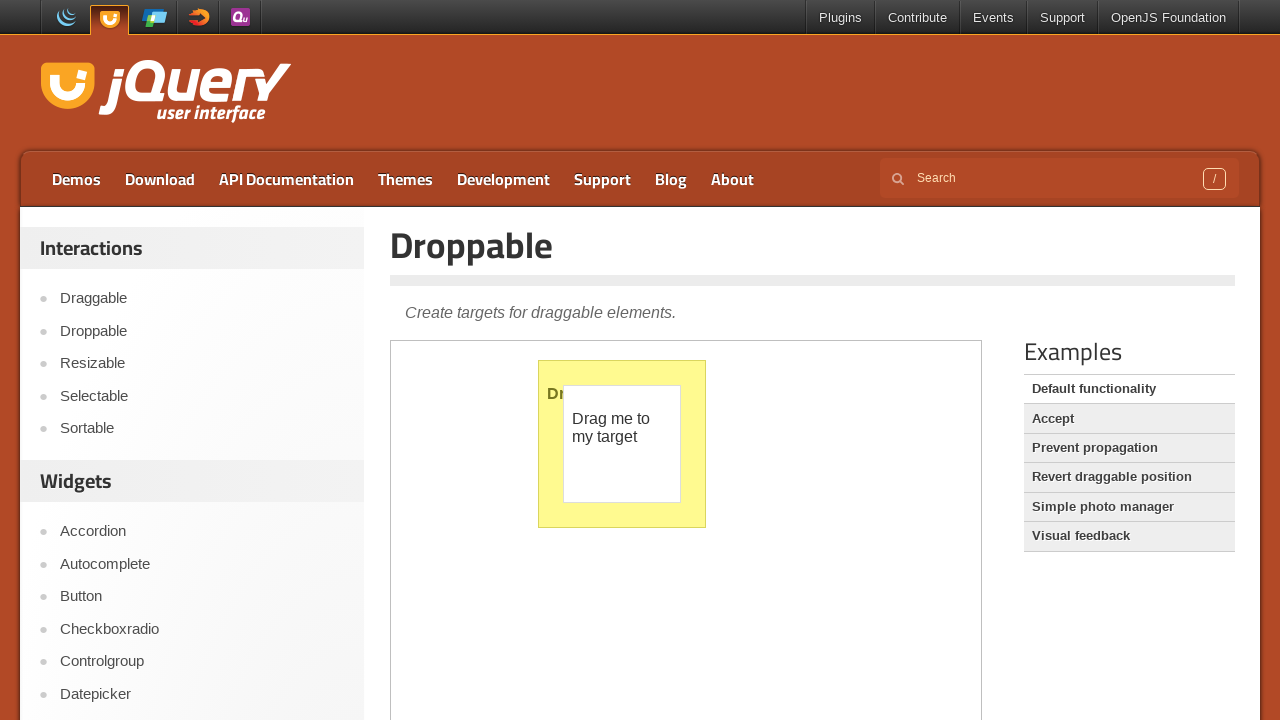

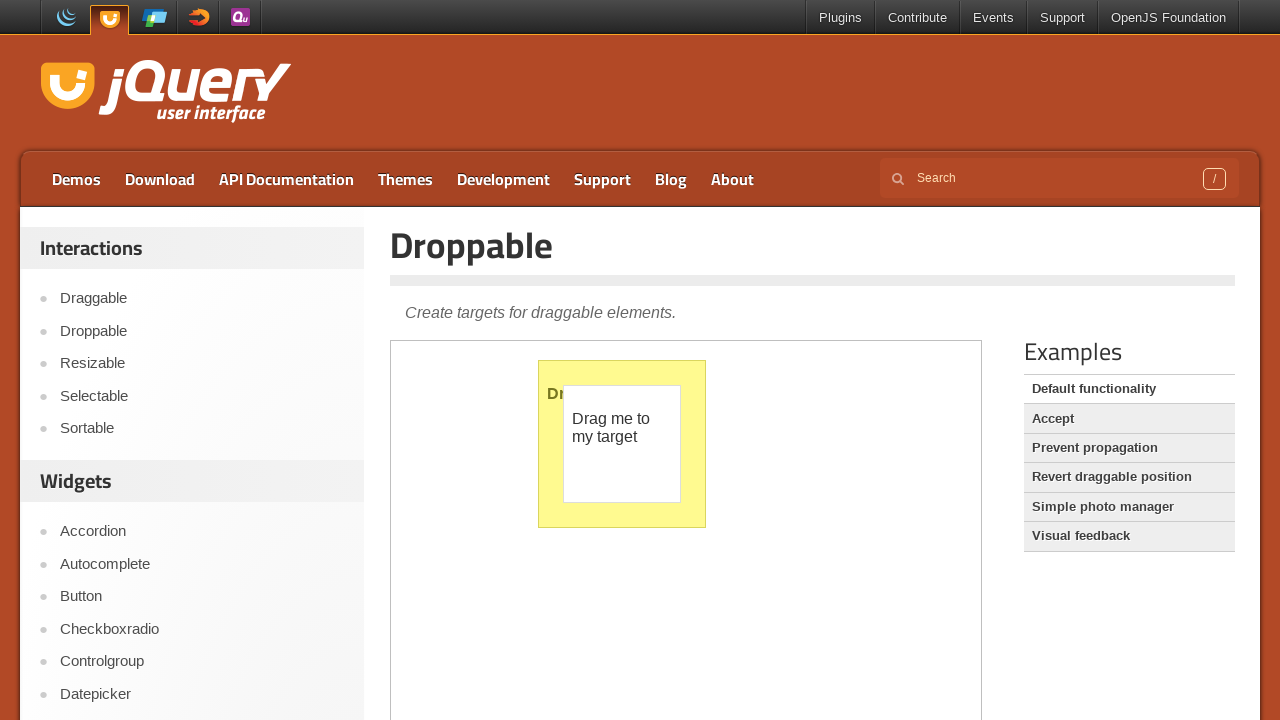